Tests chaining locators by navigating to Html Elements page and locating a specific list item within an unordered list

Starting URL: https://techglobal-training.com/frontend

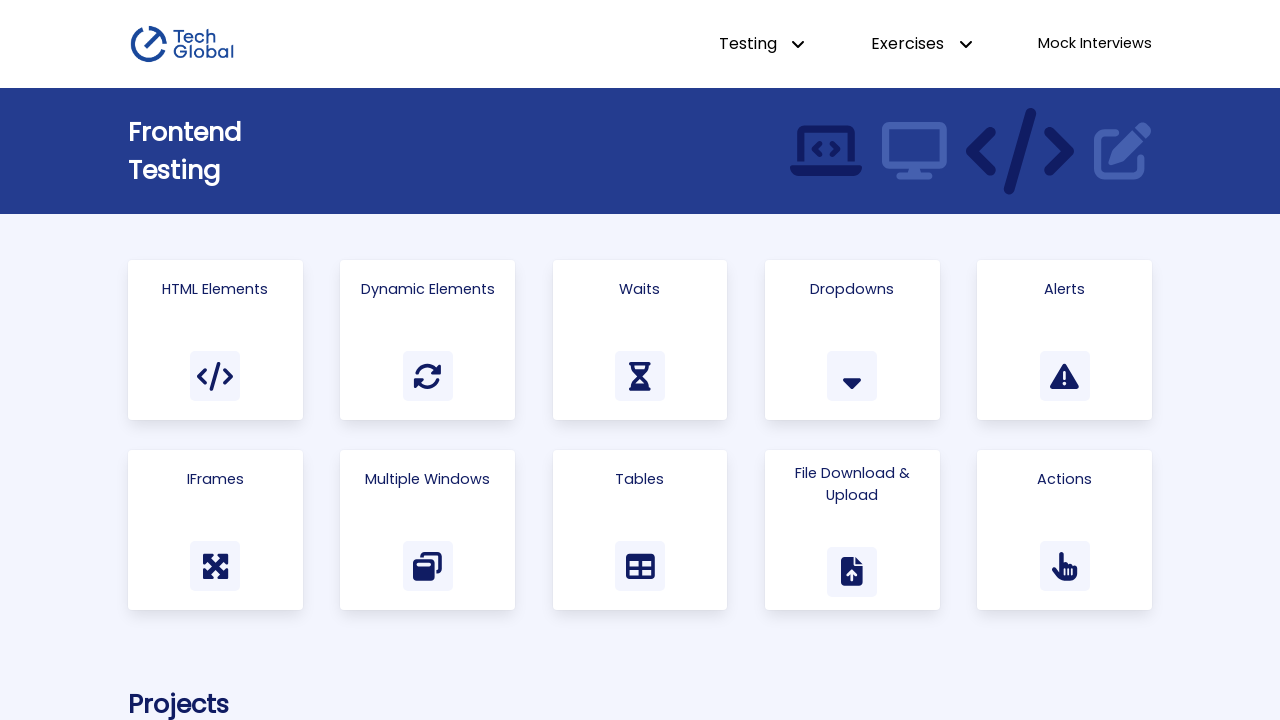

Clicked on Html Elements link at (215, 340) on a >> internal:has-text="Html Elements"i
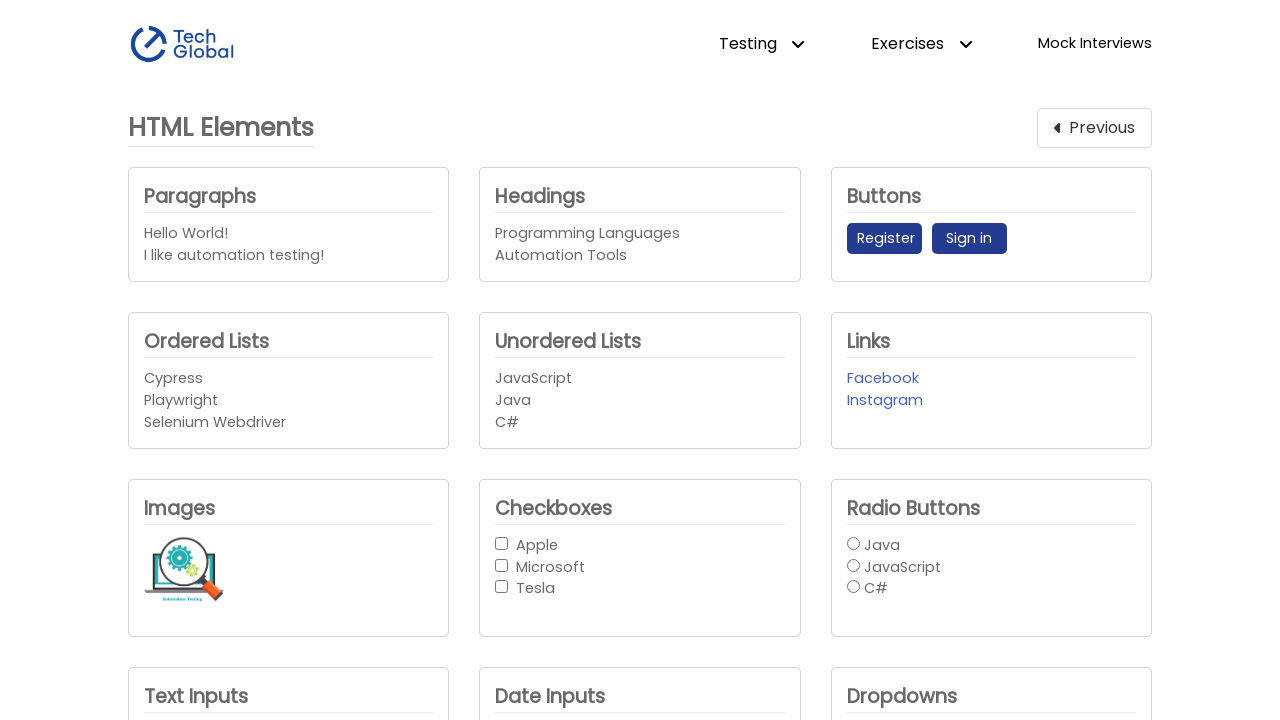

Unordered list became visible
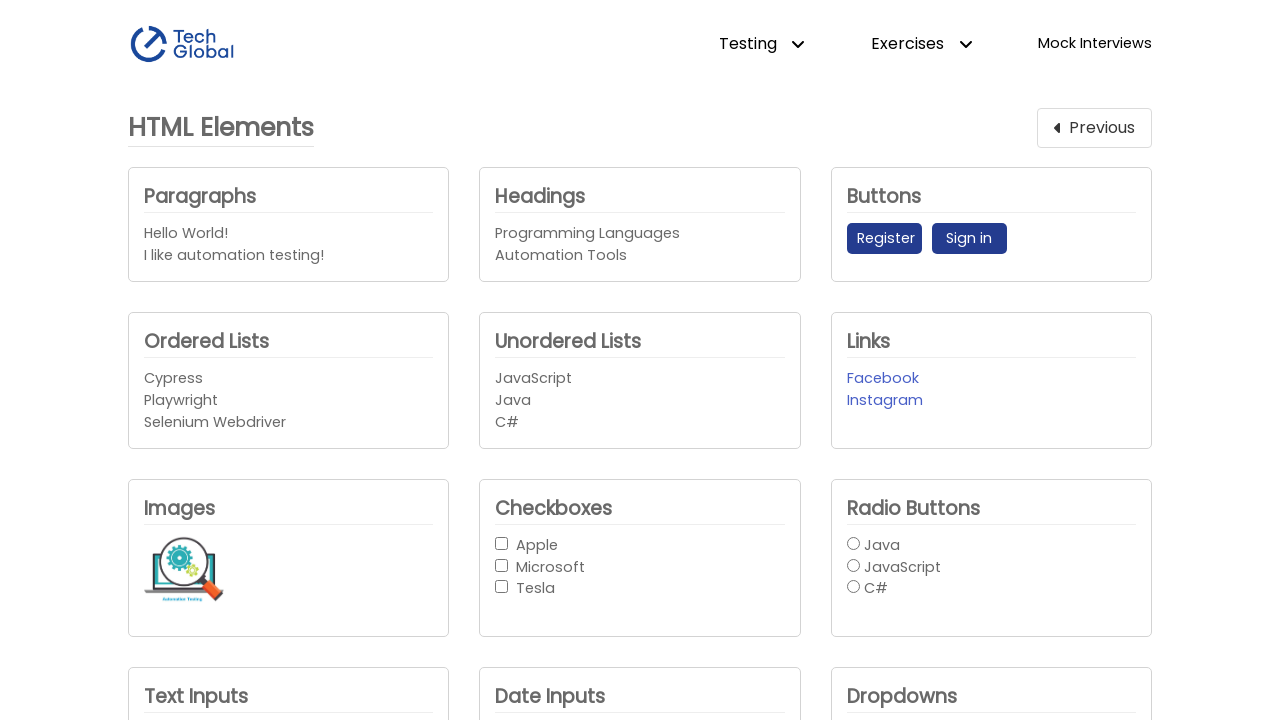

Located and verified JavaScript list item within unordered list using chained locators
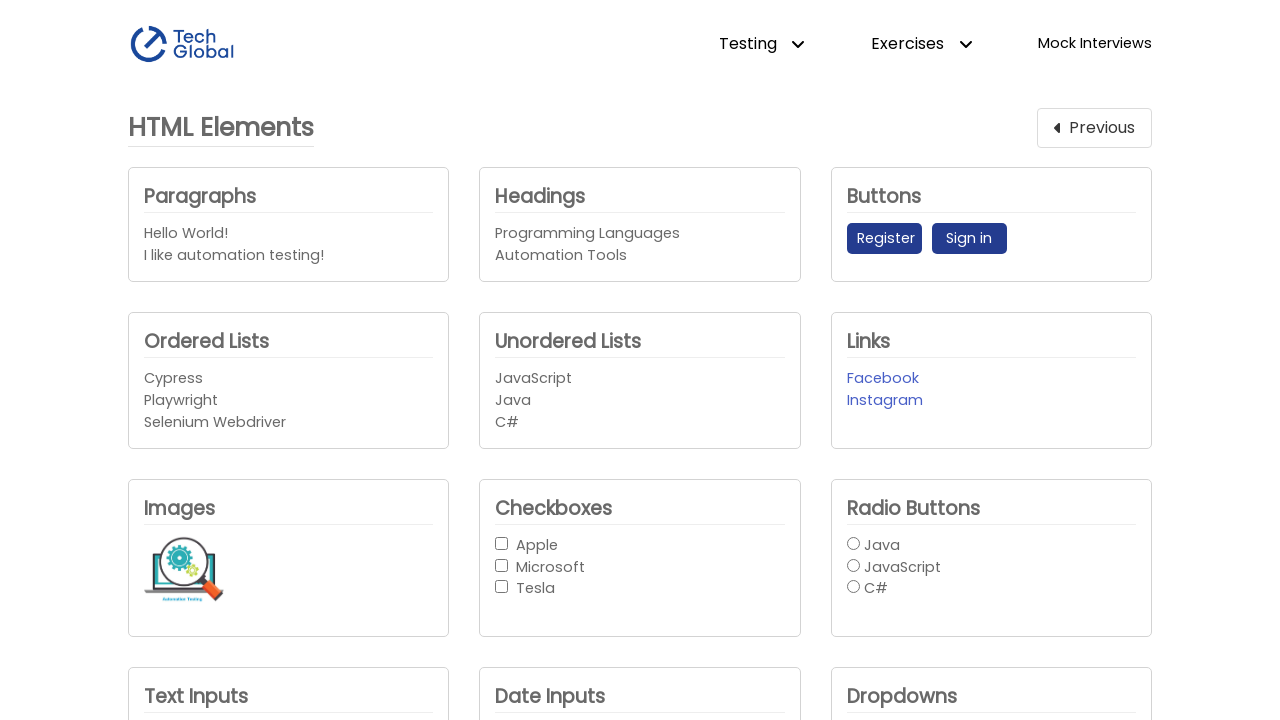

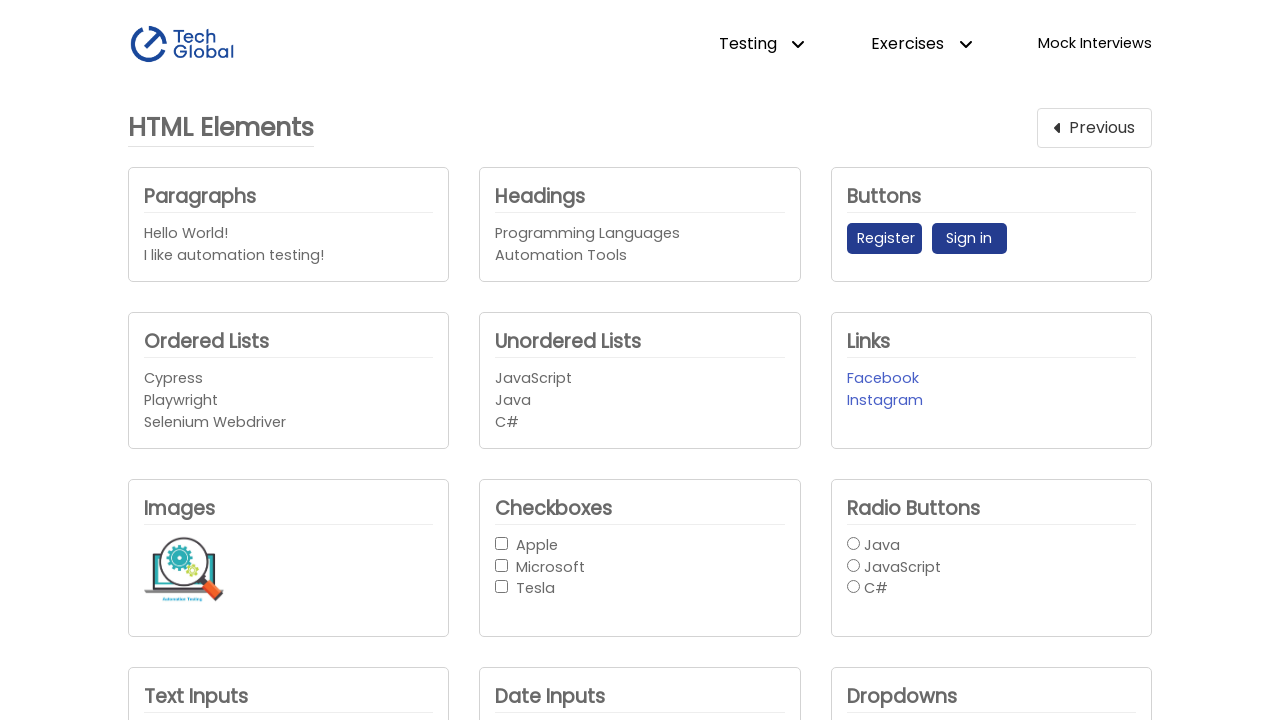